Tests closed shadow DOM interaction by navigating to the shadow page and filling a text input inside a closed shadow root web component using JavaScript evaluation

Starting URL: https://letcode.in/test

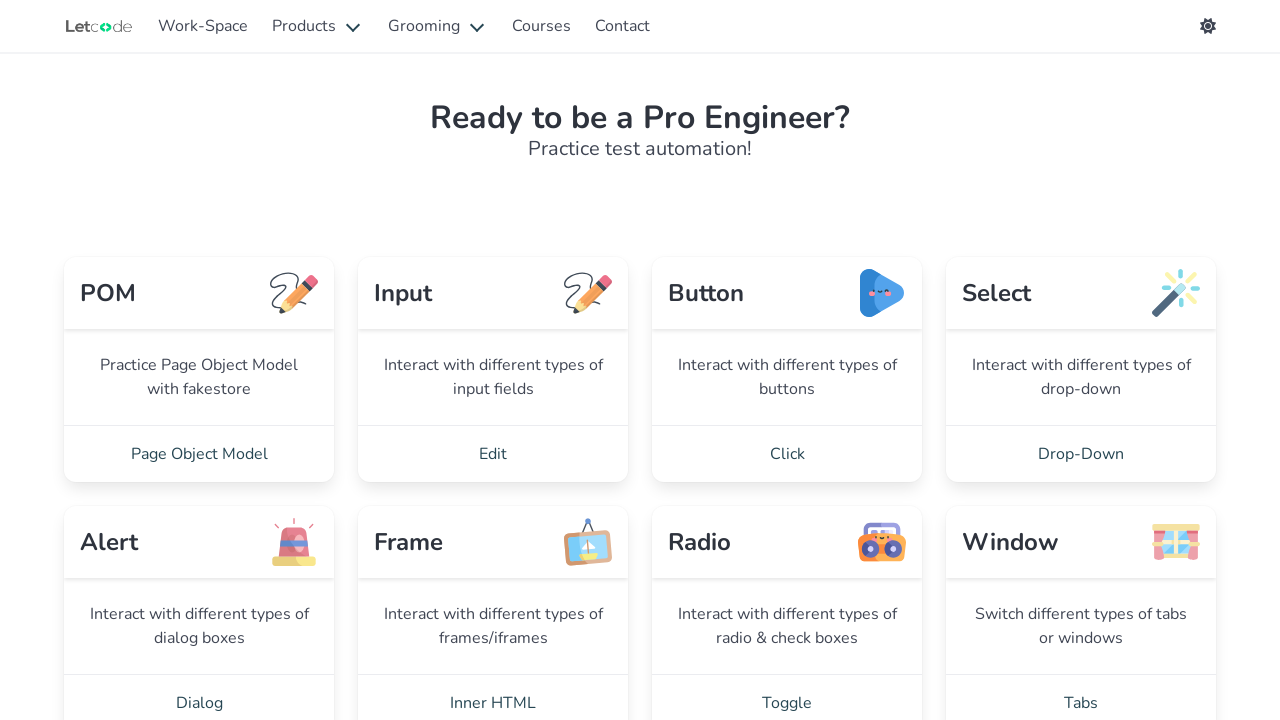

Clicked on shadow DOM link to navigate to shadow page at (199, 360) on a[href='/shadow']
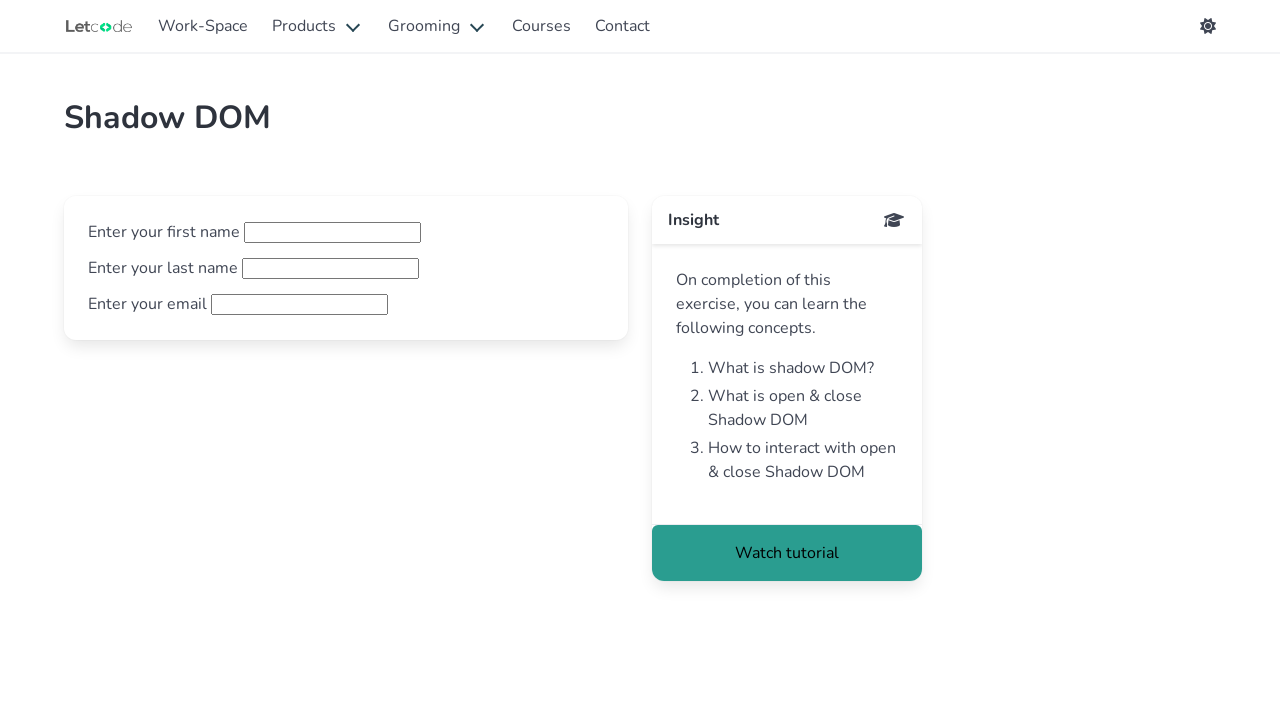

Shadow page loaded and my-web-component selector found
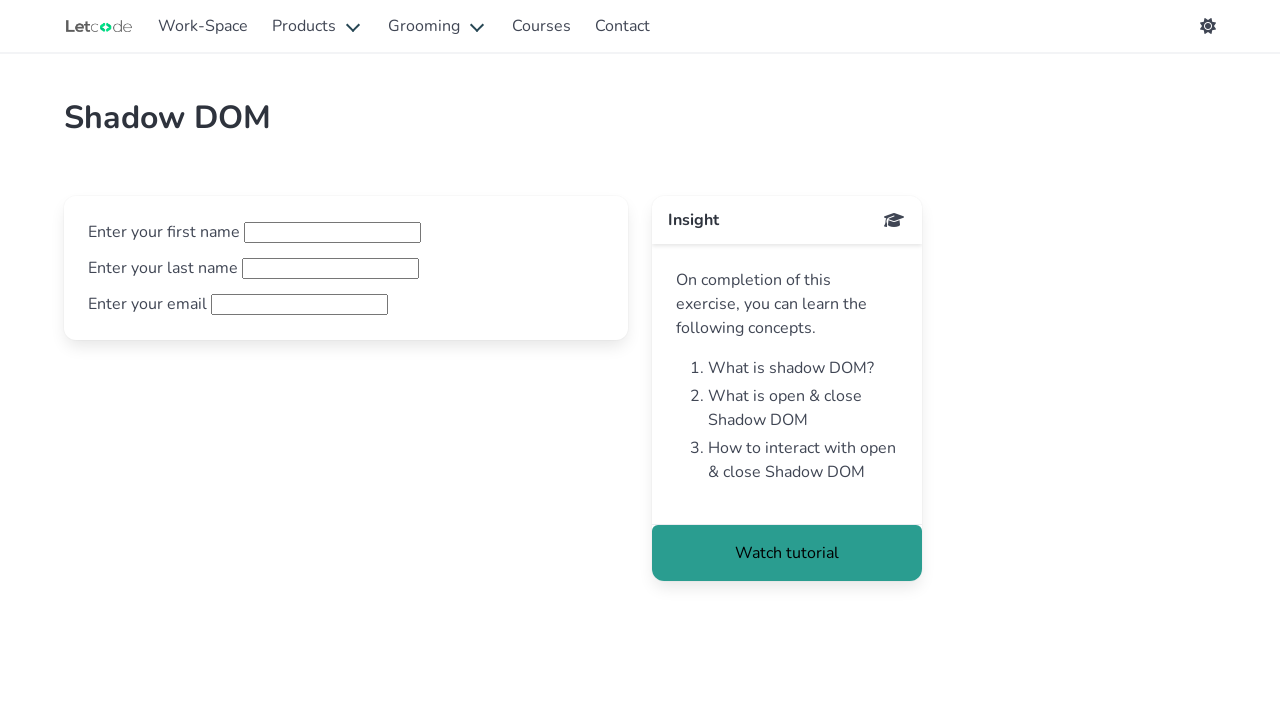

Set value 'Balaji' in closed shadow root text input using JavaScript evaluation
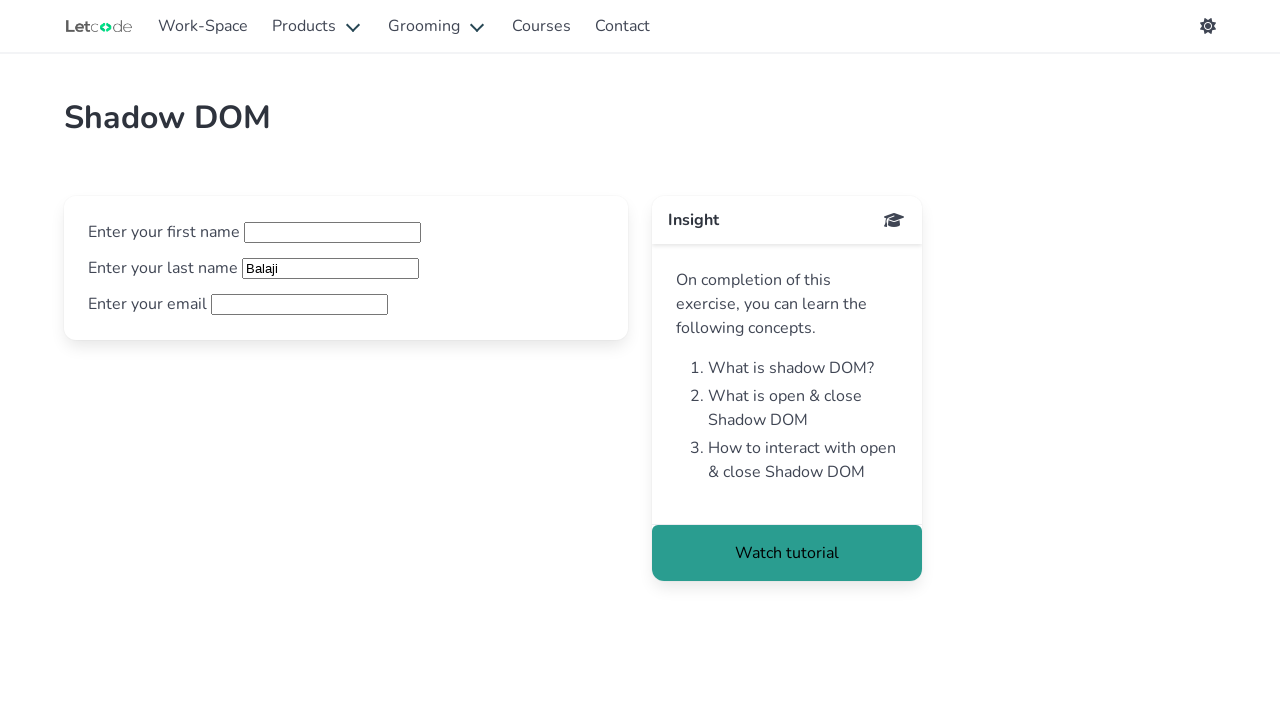

Cleared the value from closed shadow root text input
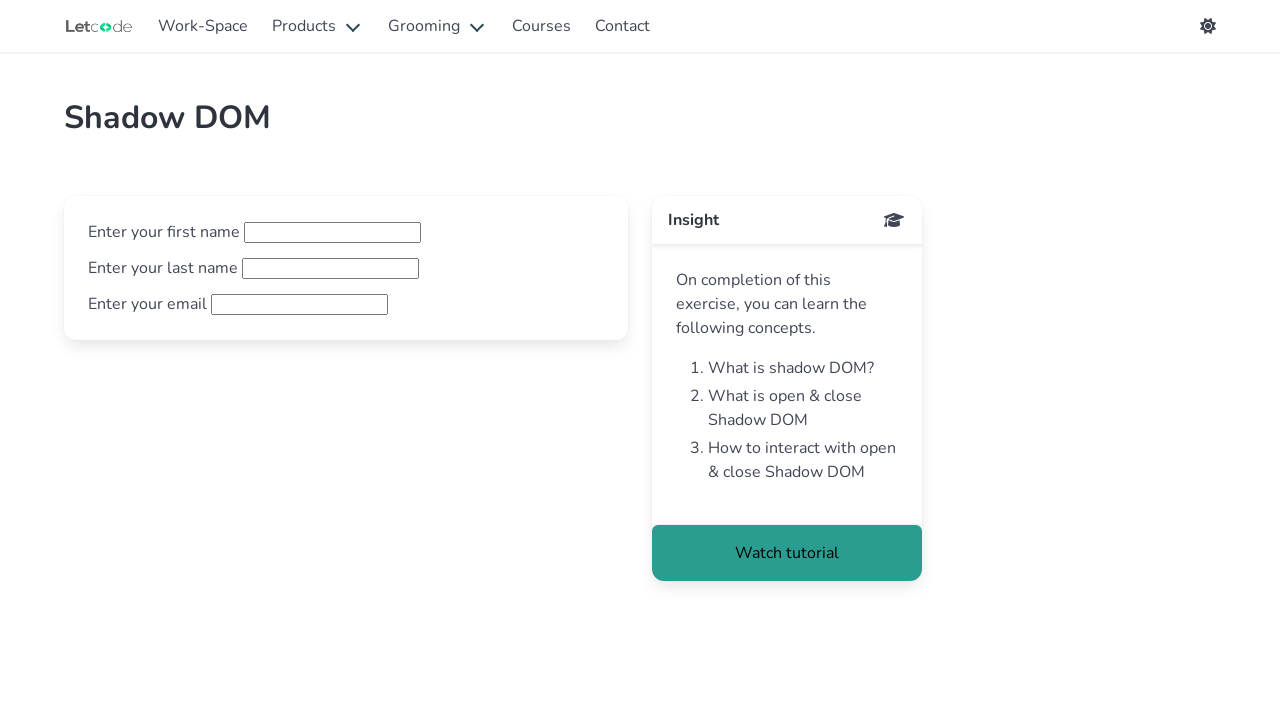

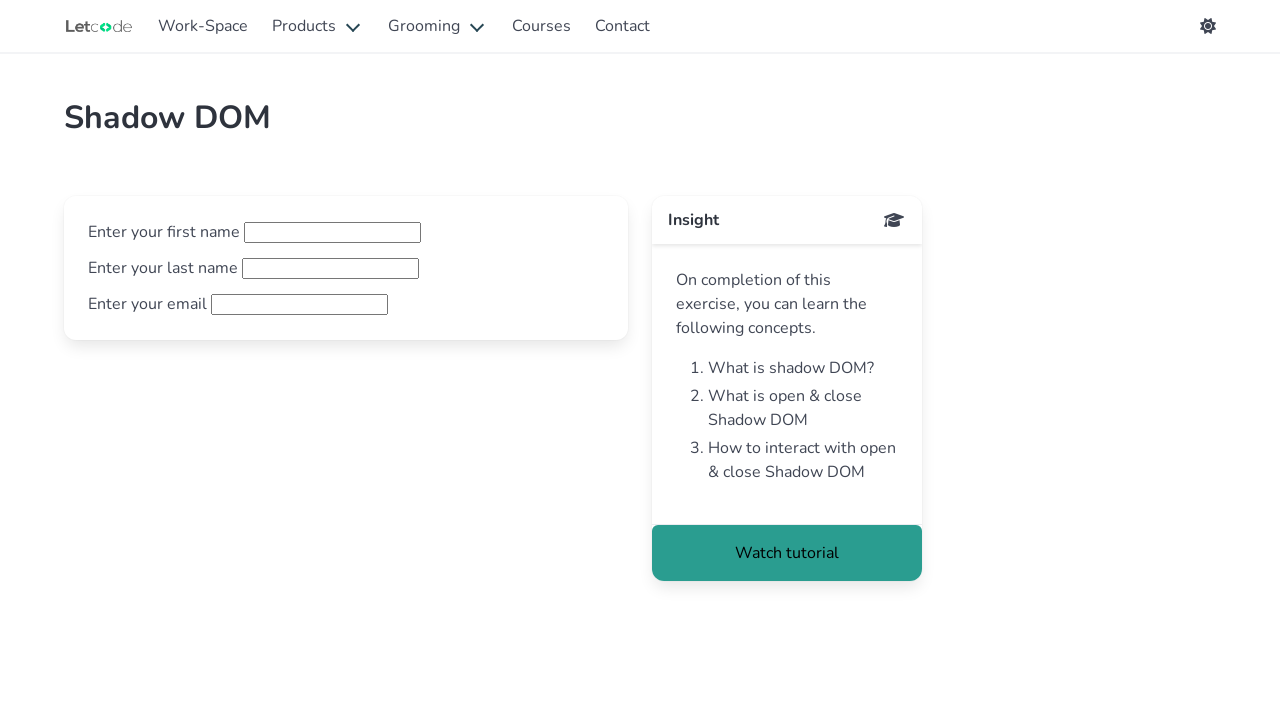